Navigates to DemoBlaze e-commerce homepage and verifies that product listings with names and prices are displayed

Starting URL: https://www.demoblaze.com/

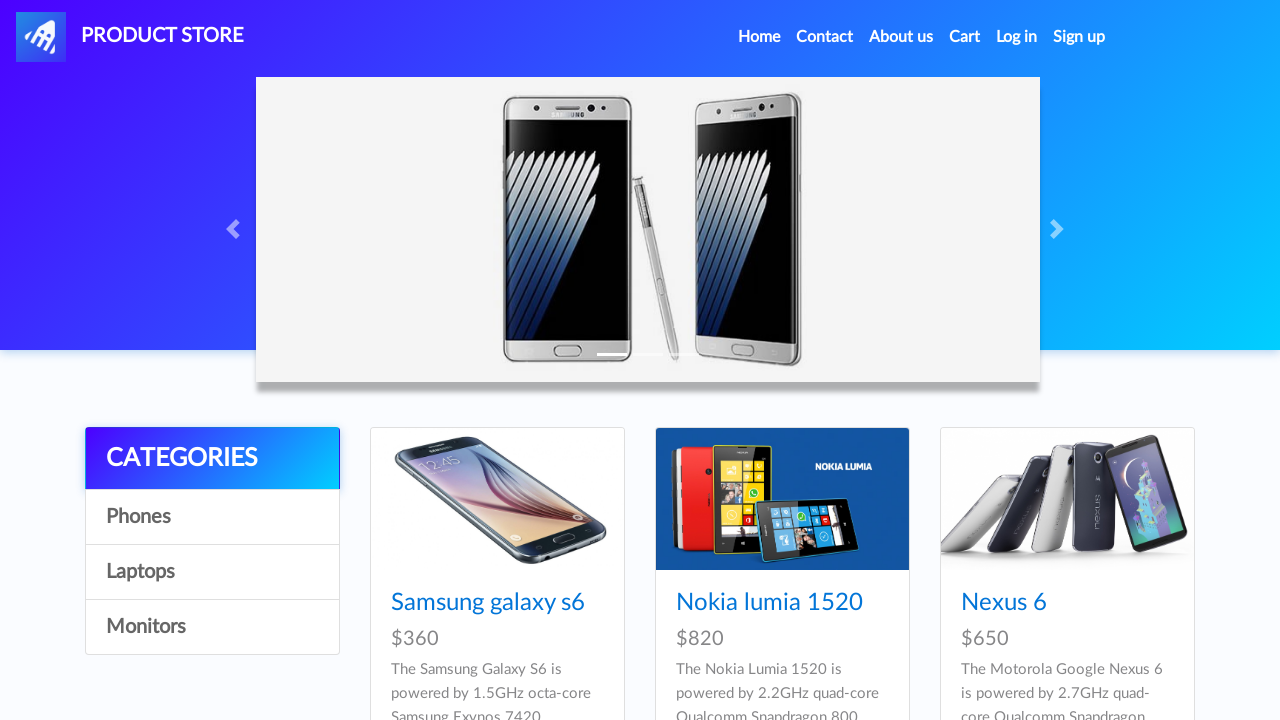

Waited for product listings to load
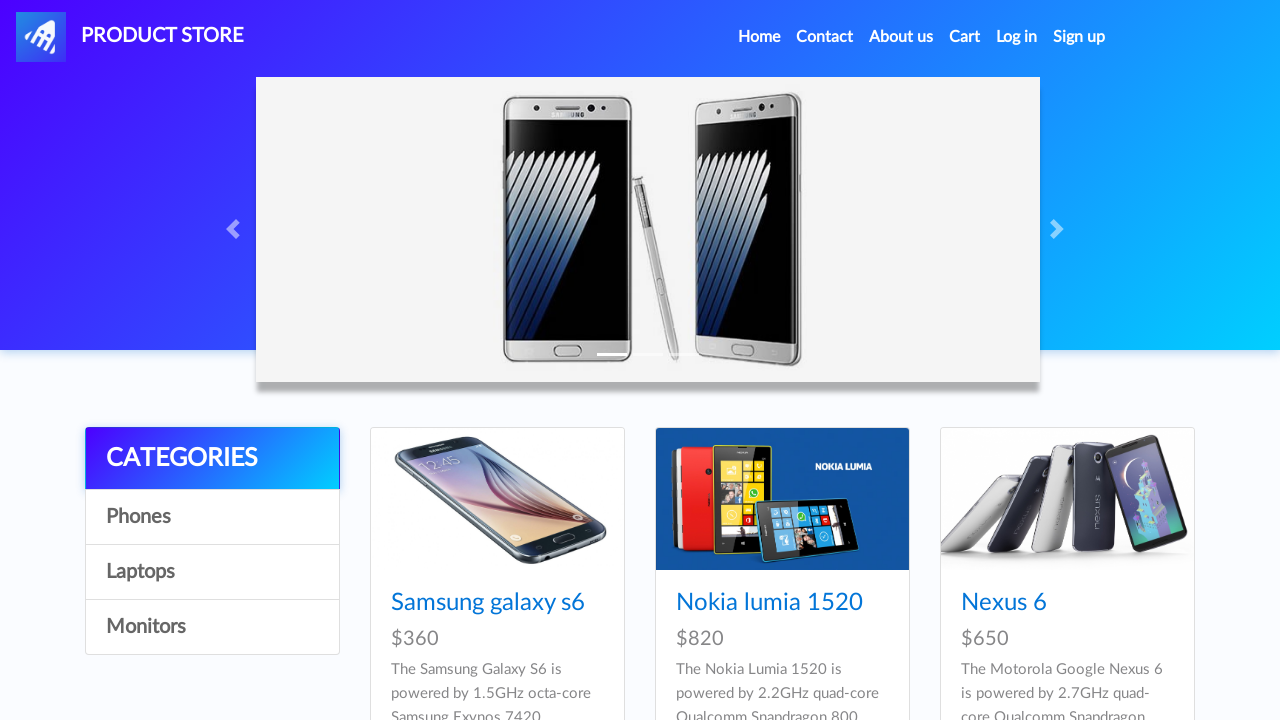

Waited for product prices to be displayed
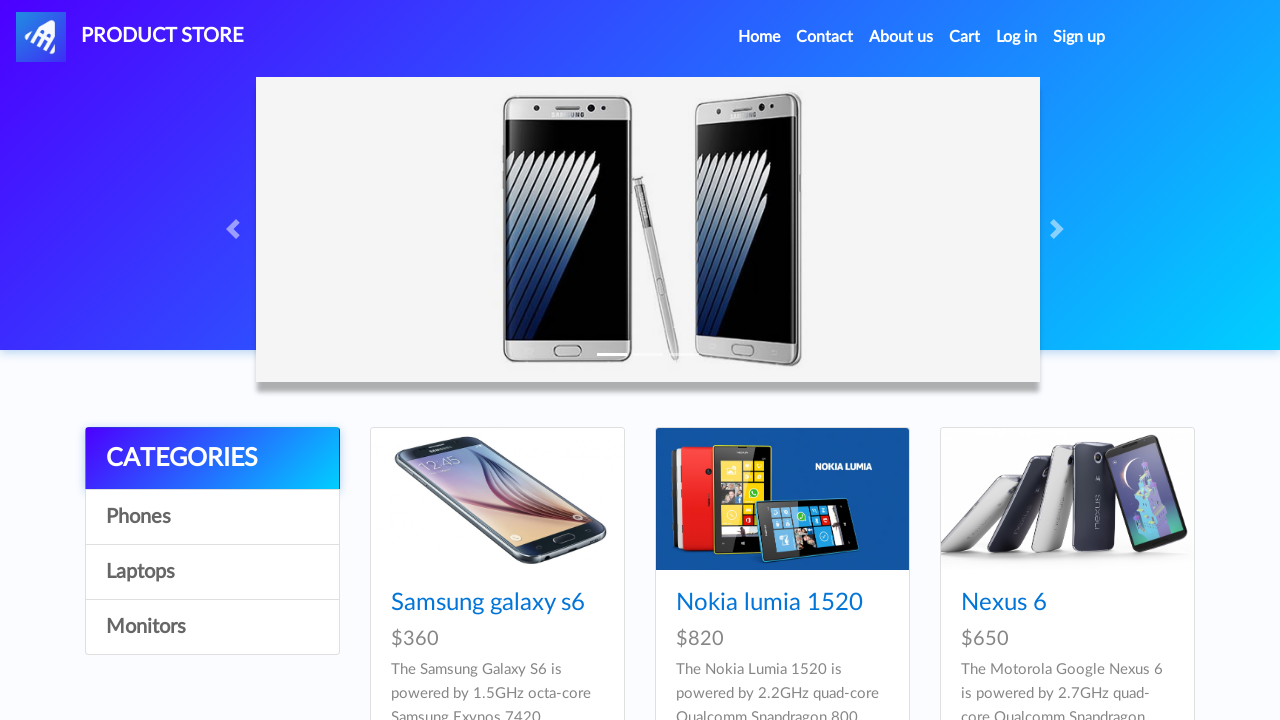

Retrieved product name elements
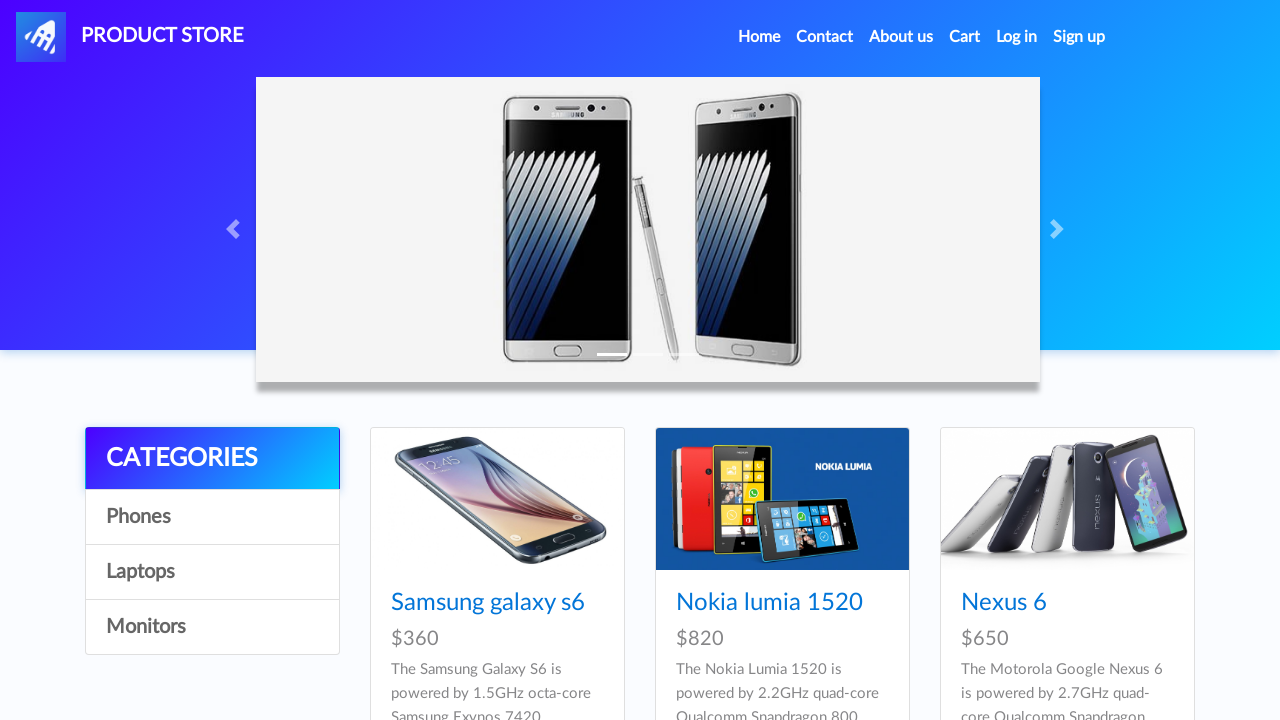

Verified that at least one product is displayed on the homepage
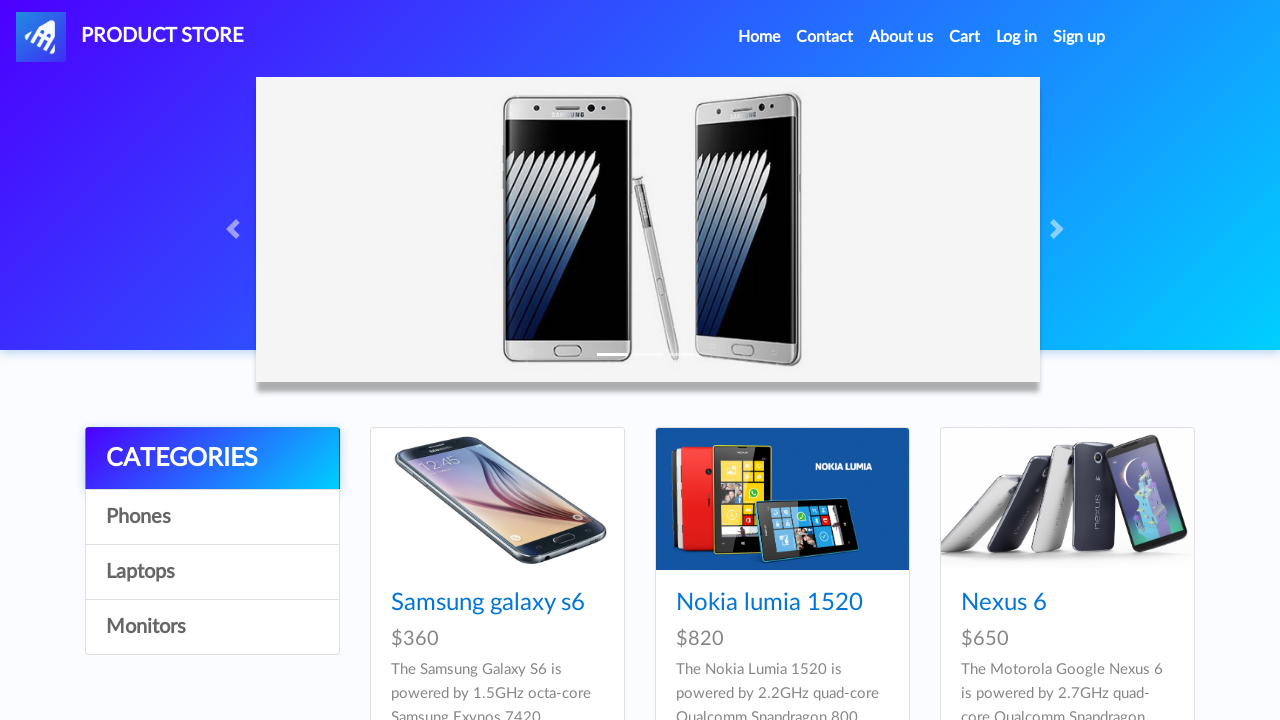

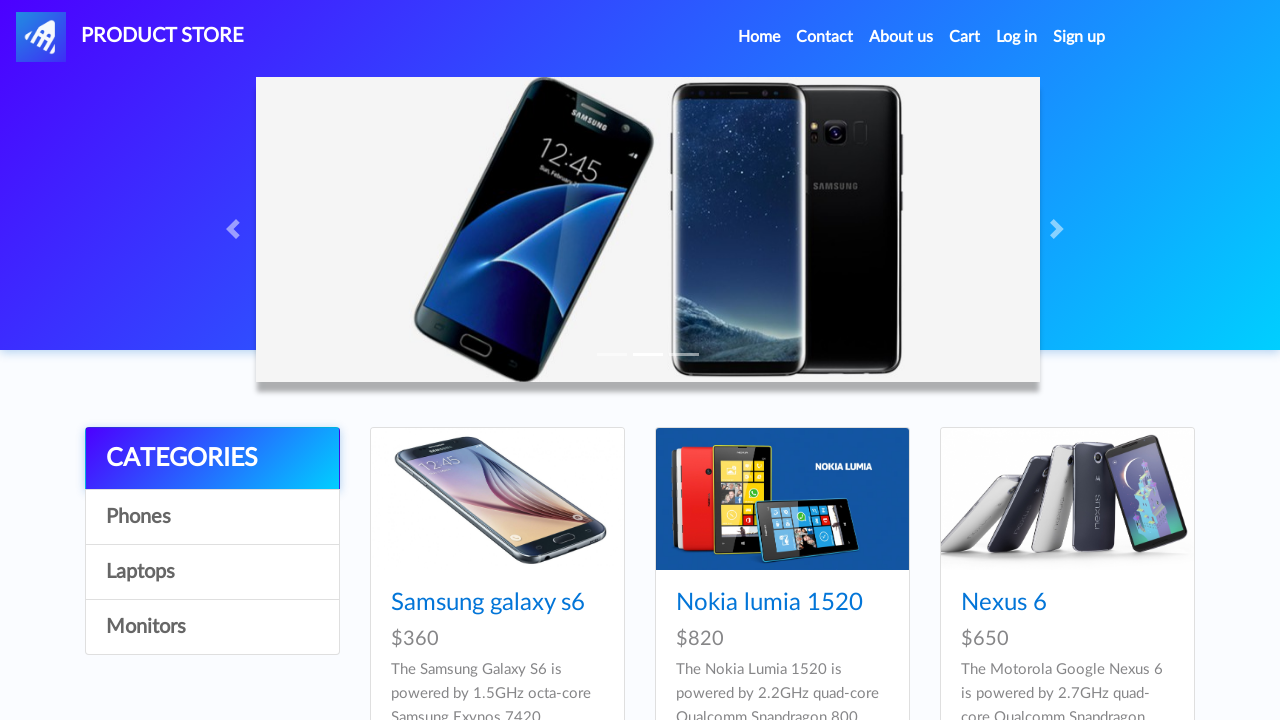